Tests search functionality by searching for "Стейк" and verifying the word appears in search results

Starting URL: http://ts.red-promo.ru/

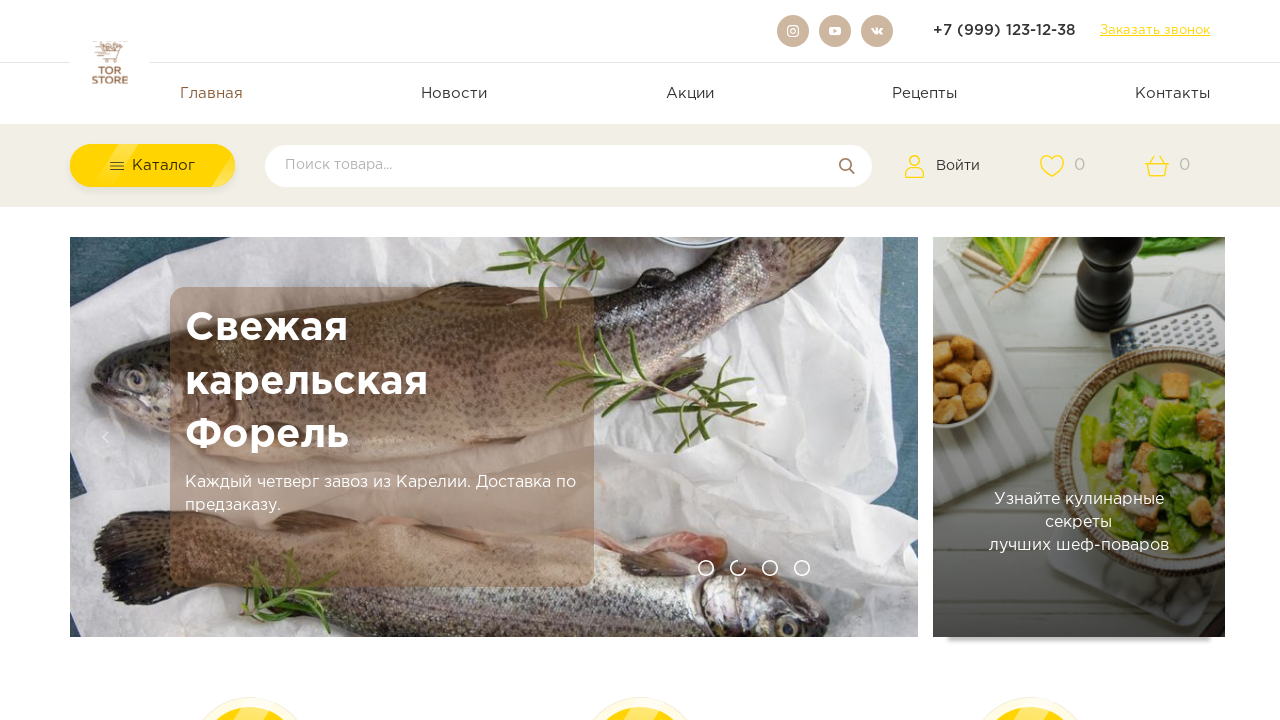

Filled search field with 'Стейк' on input[name='keyword']
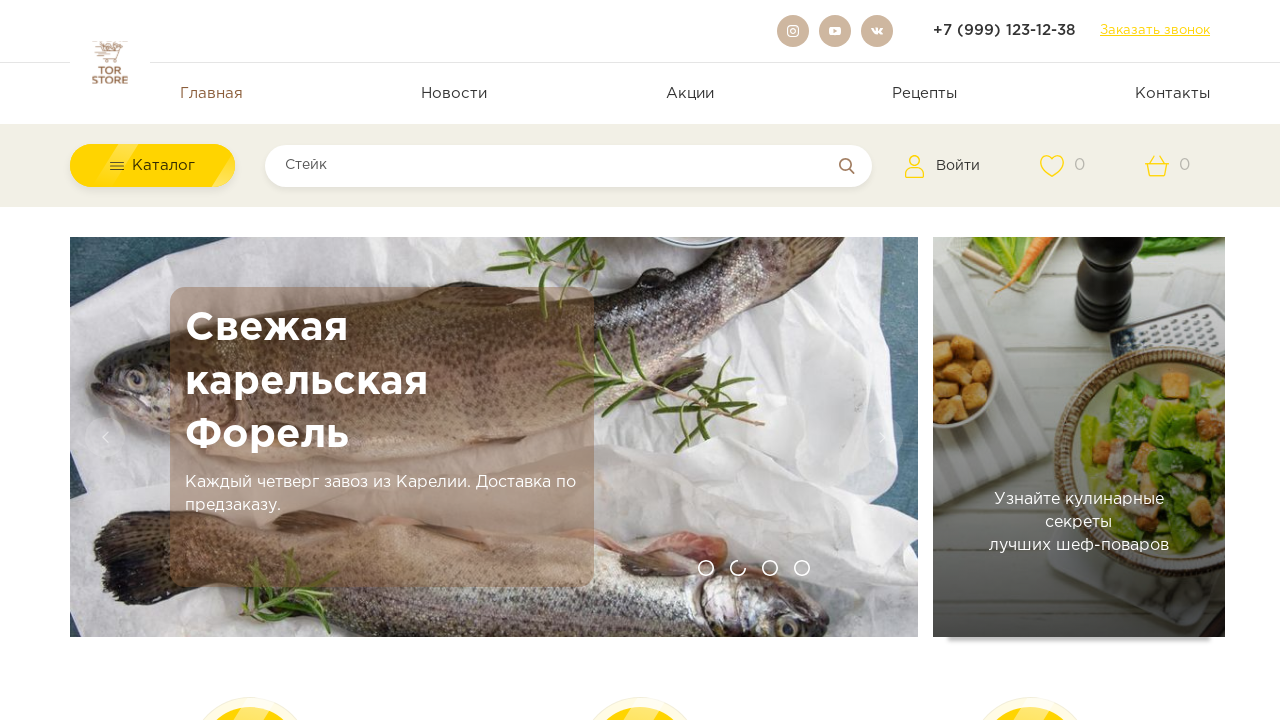

Pressed Enter to submit search on input[name='keyword']
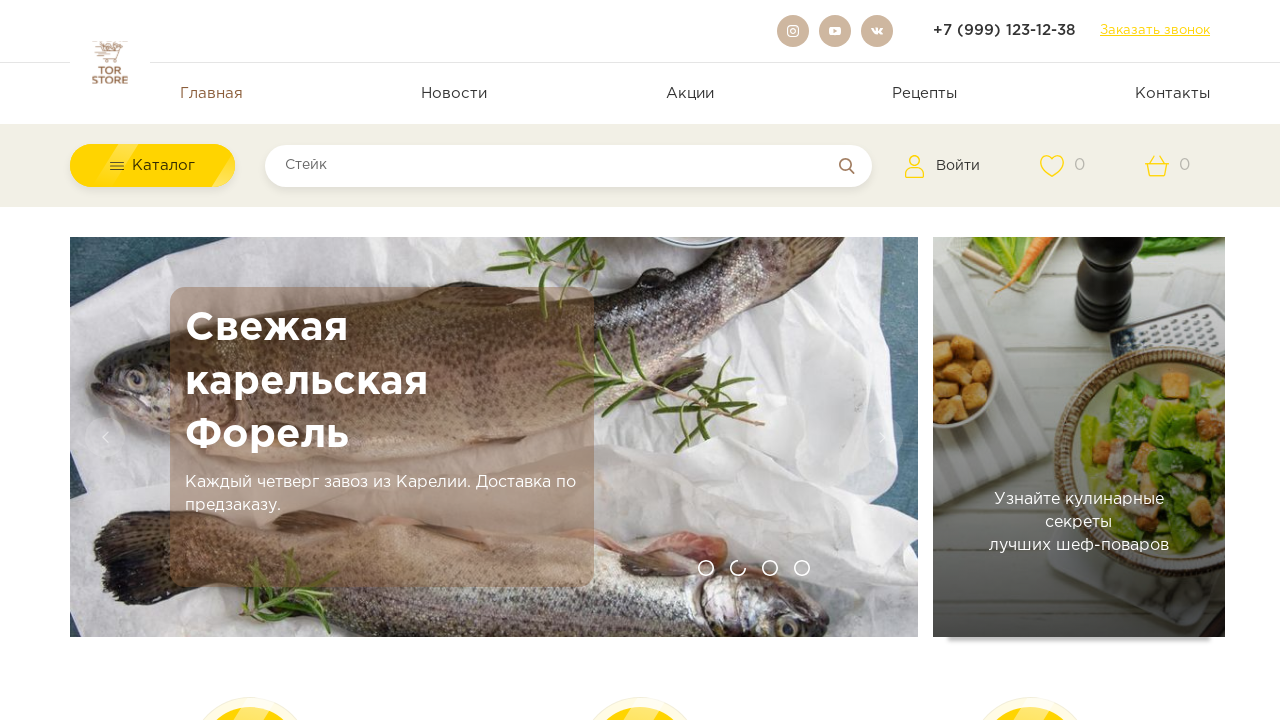

Search results loaded and title element appeared
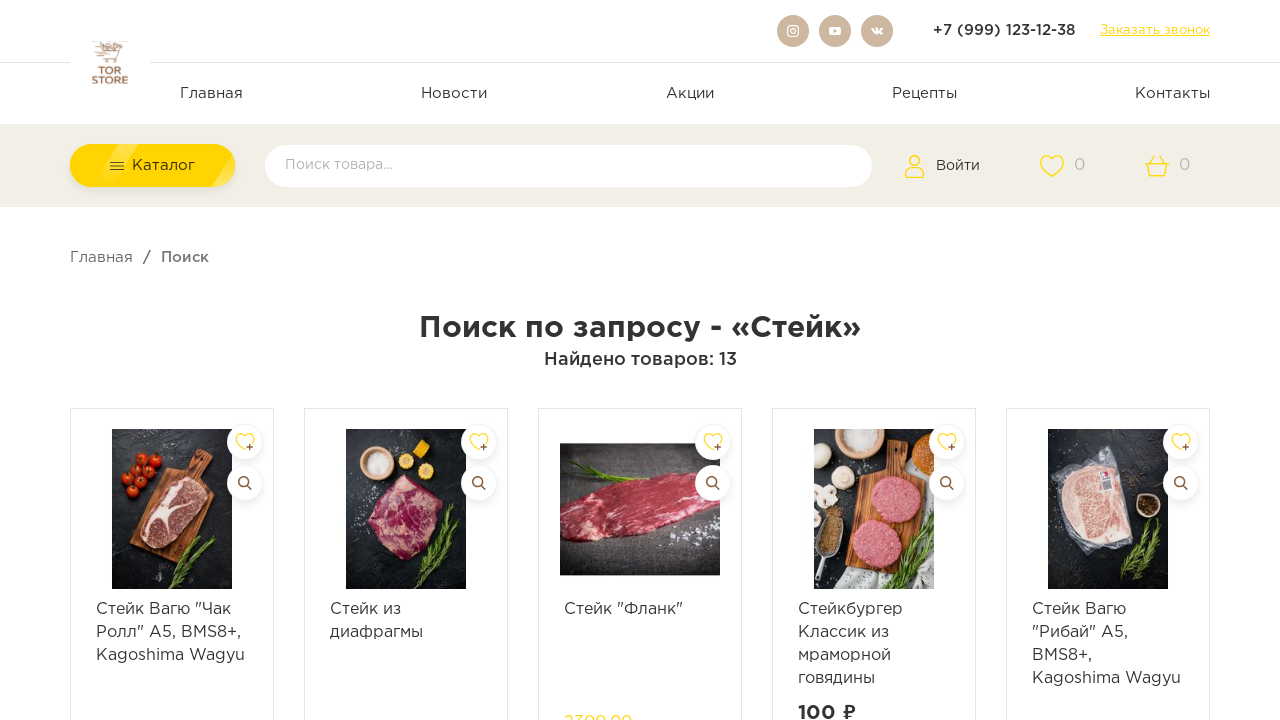

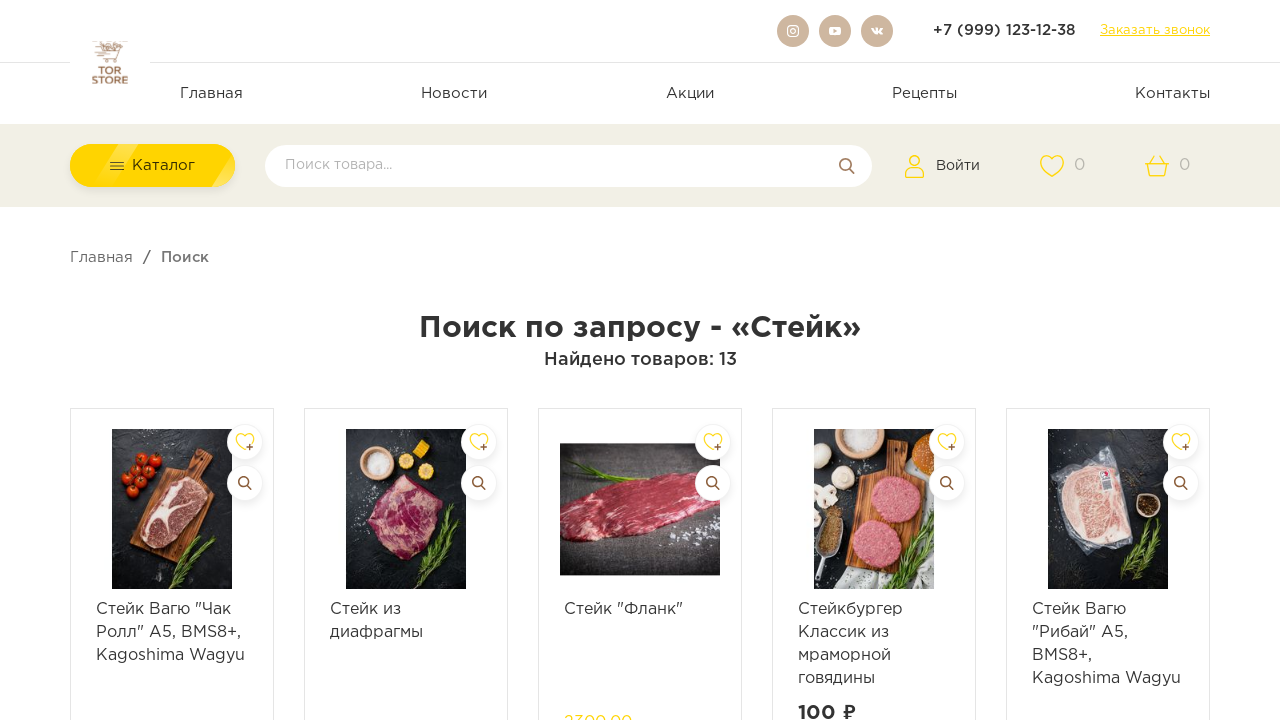